Tests working with multiple browser windows by storing the original window handle, clicking a link that opens a new window, finding the new window by comparing handles, and verifying page titles on both windows.

Starting URL: https://the-internet.herokuapp.com/windows

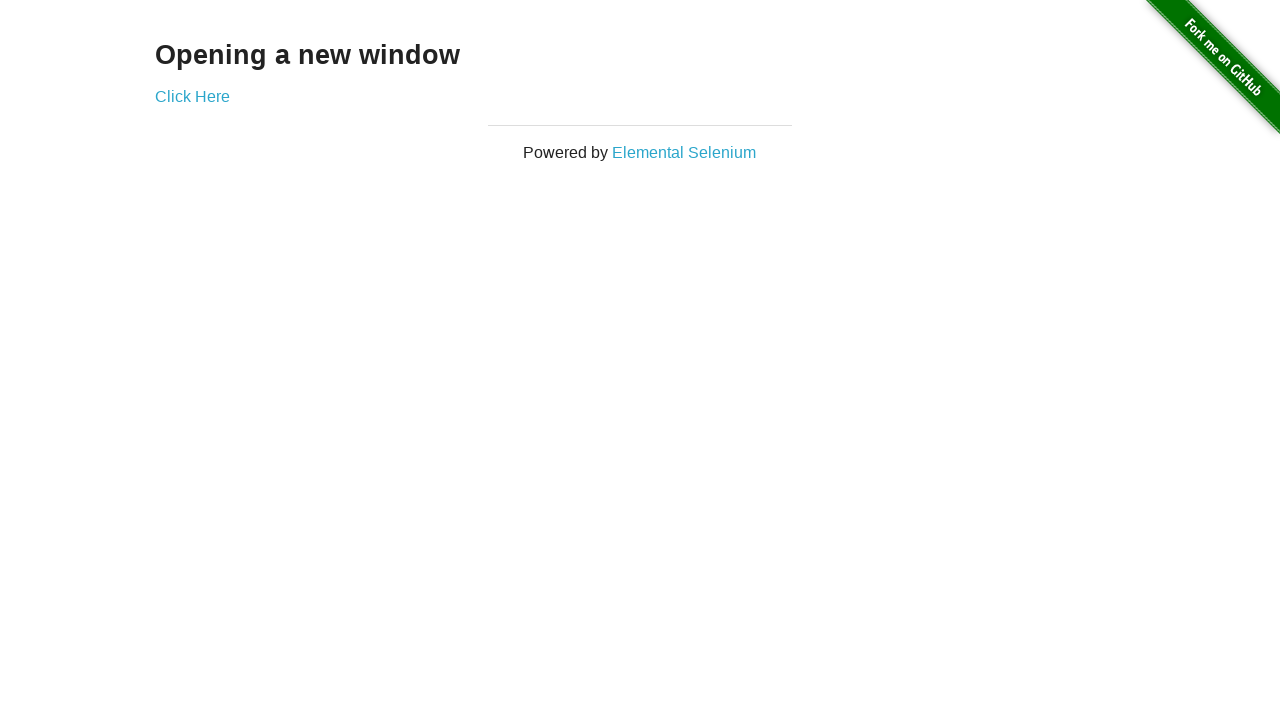

Stored reference to original page
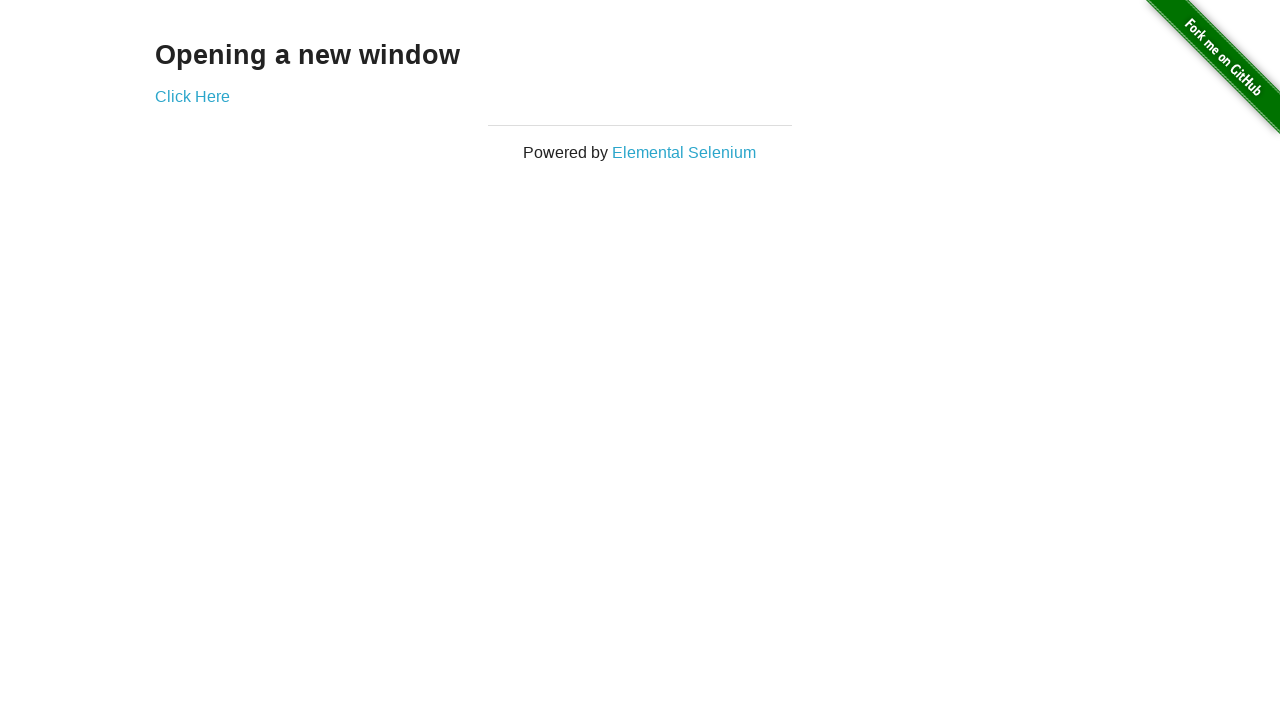

Clicked link that opens new window at (192, 96) on .example a
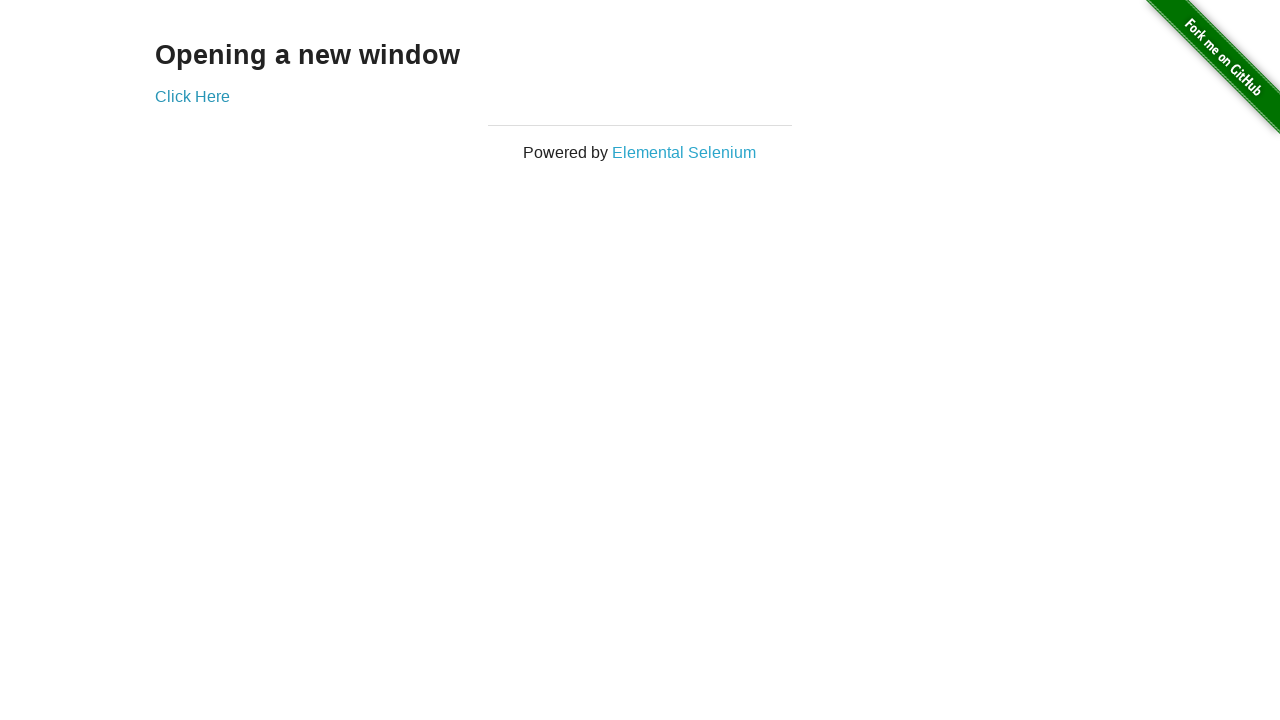

Captured new page window handle
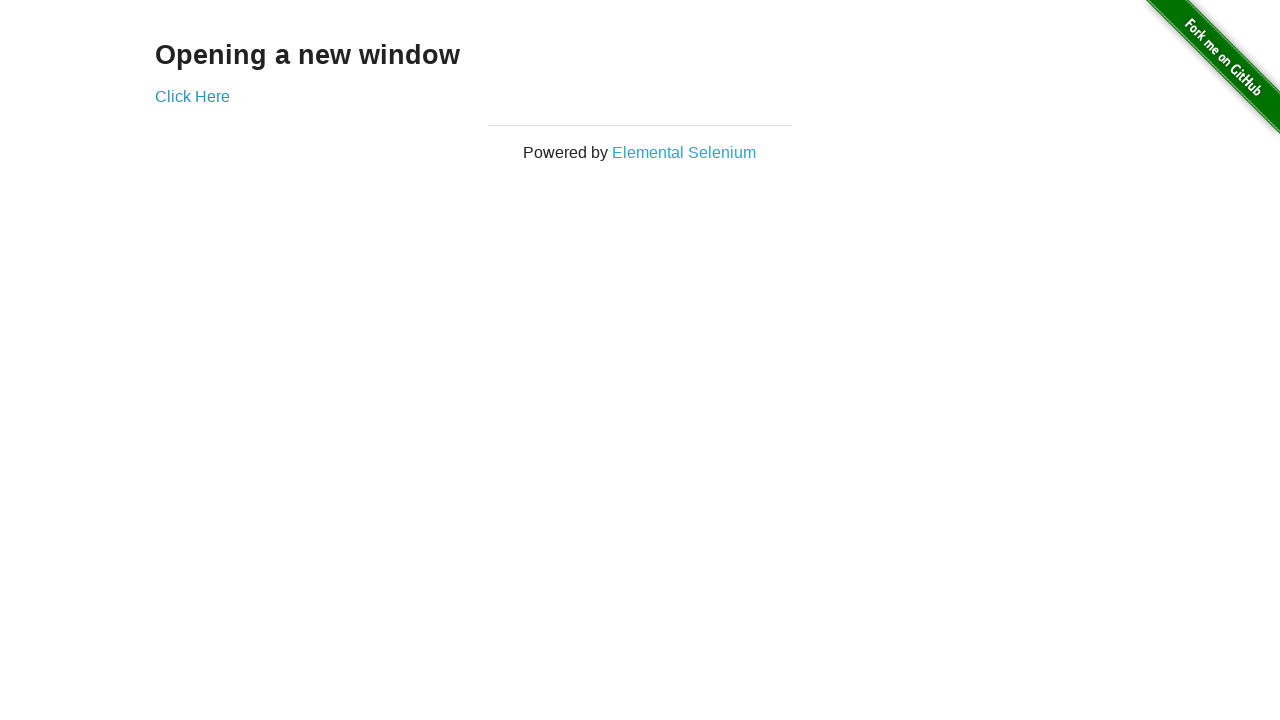

Verified original window title is 'The Internet'
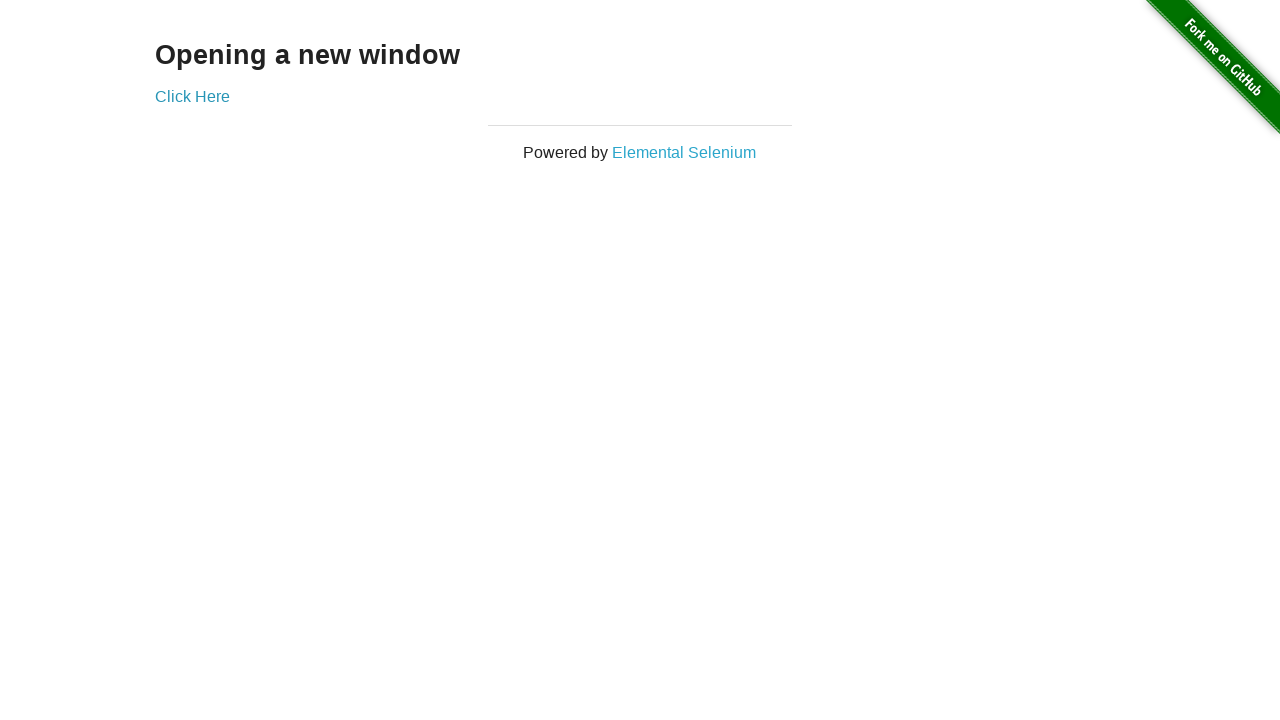

Waited for new page to fully load
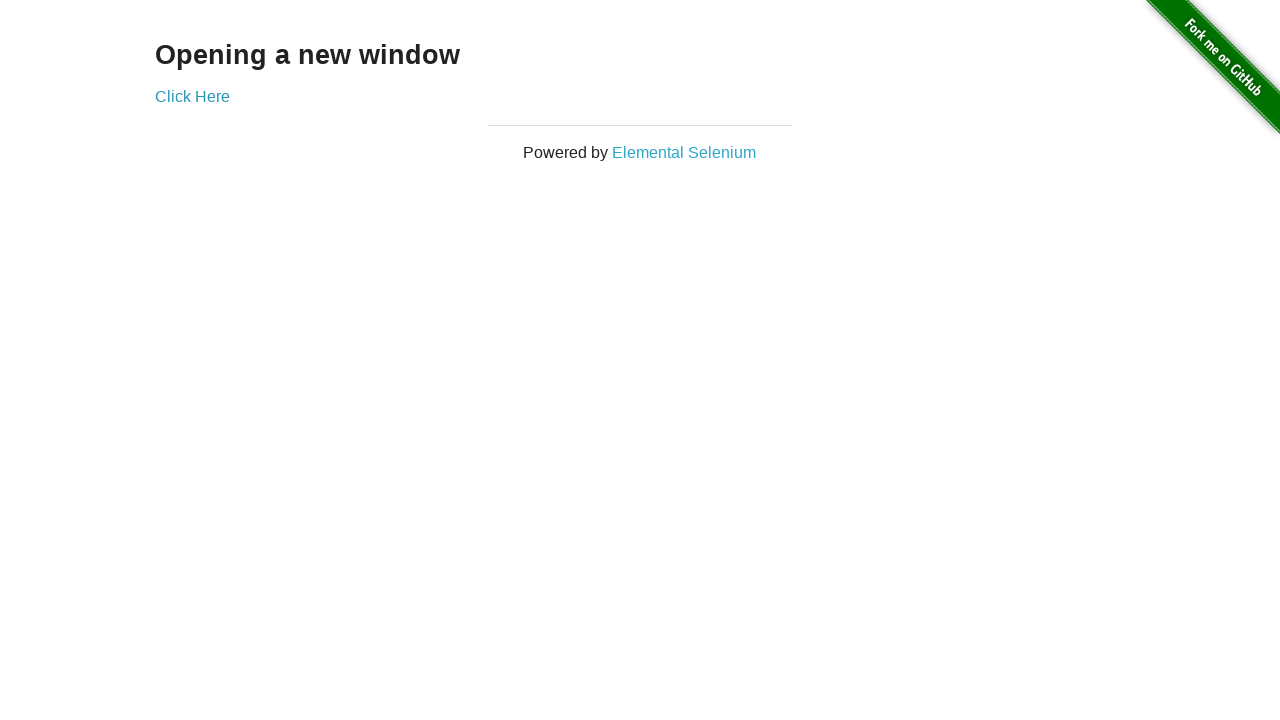

Verified new window title is 'New Window'
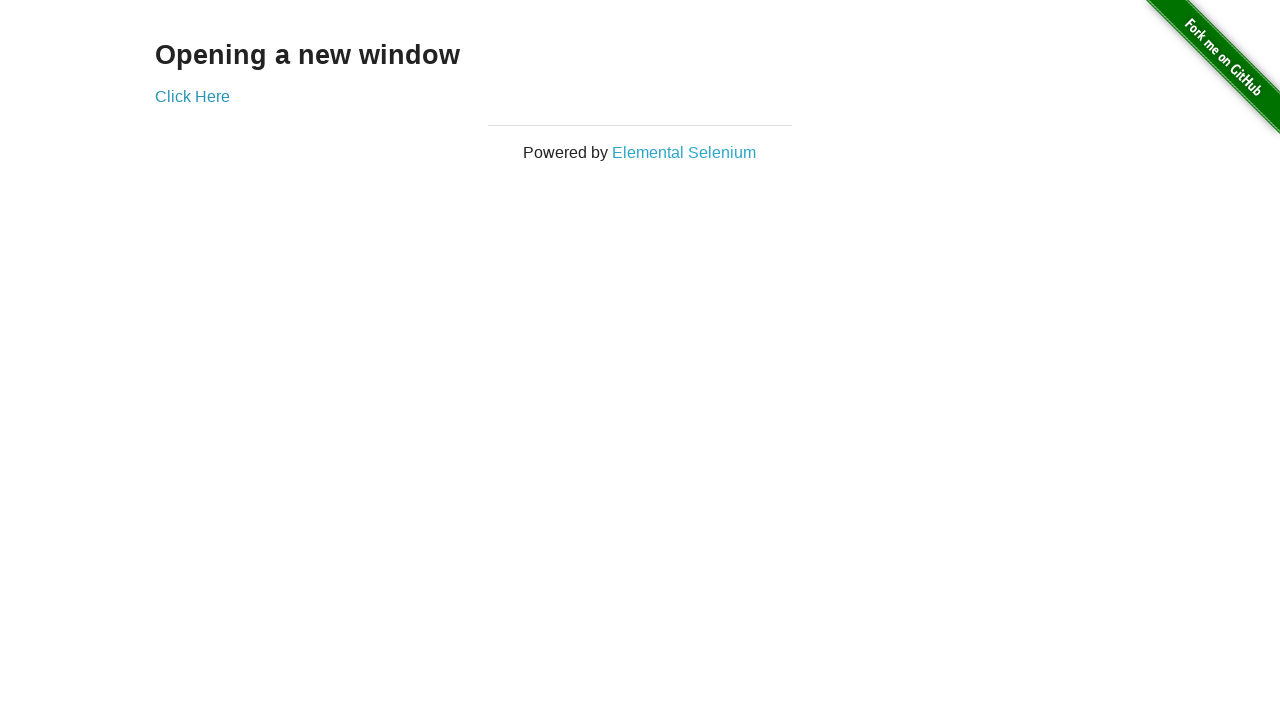

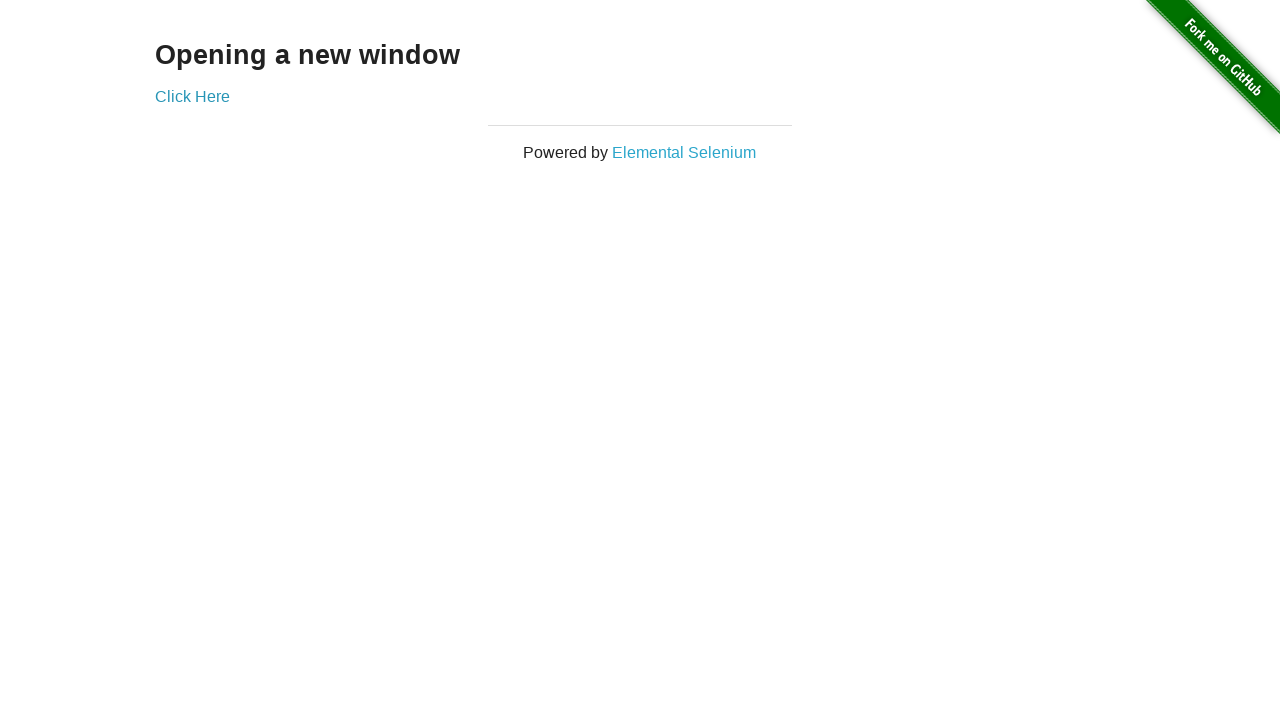